Tests dropdown element functionality by iterating through all options in a course dropdown and selecting each one sequentially

Starting URL: https://www.hyrtutorials.com/p/html-dropdown-elements-practice.html

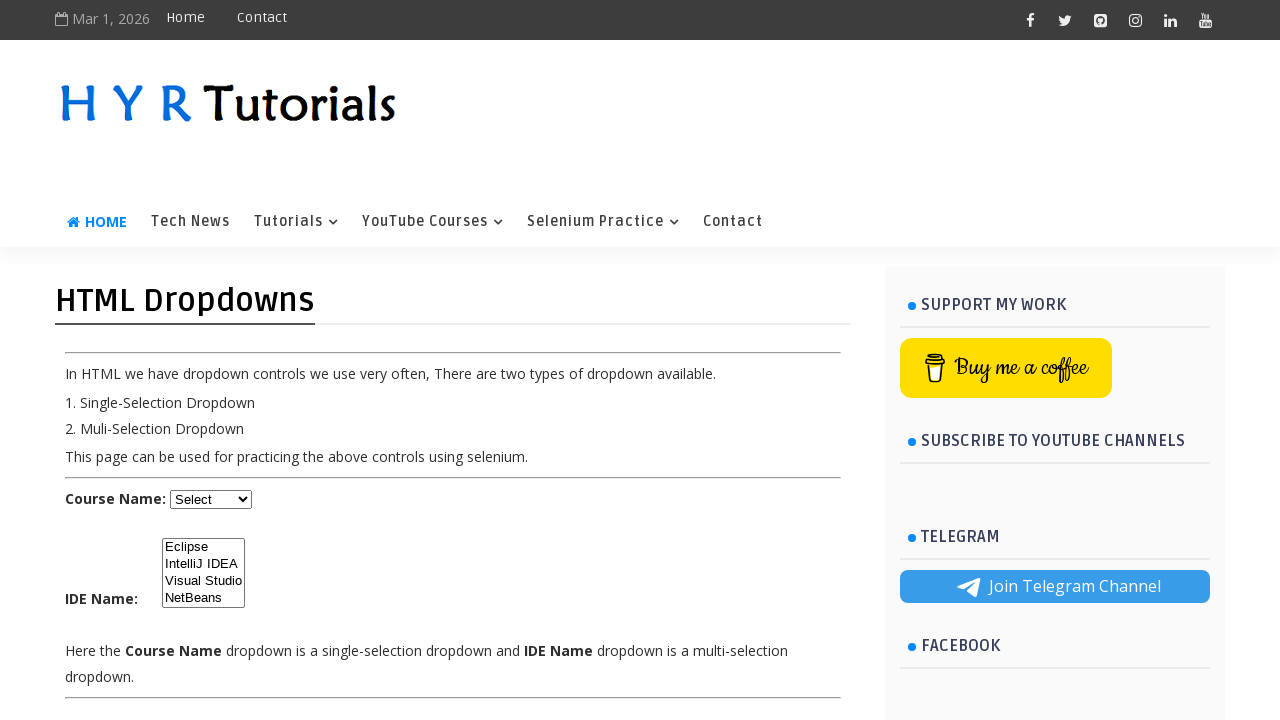

Waited for dropdown element to be visible
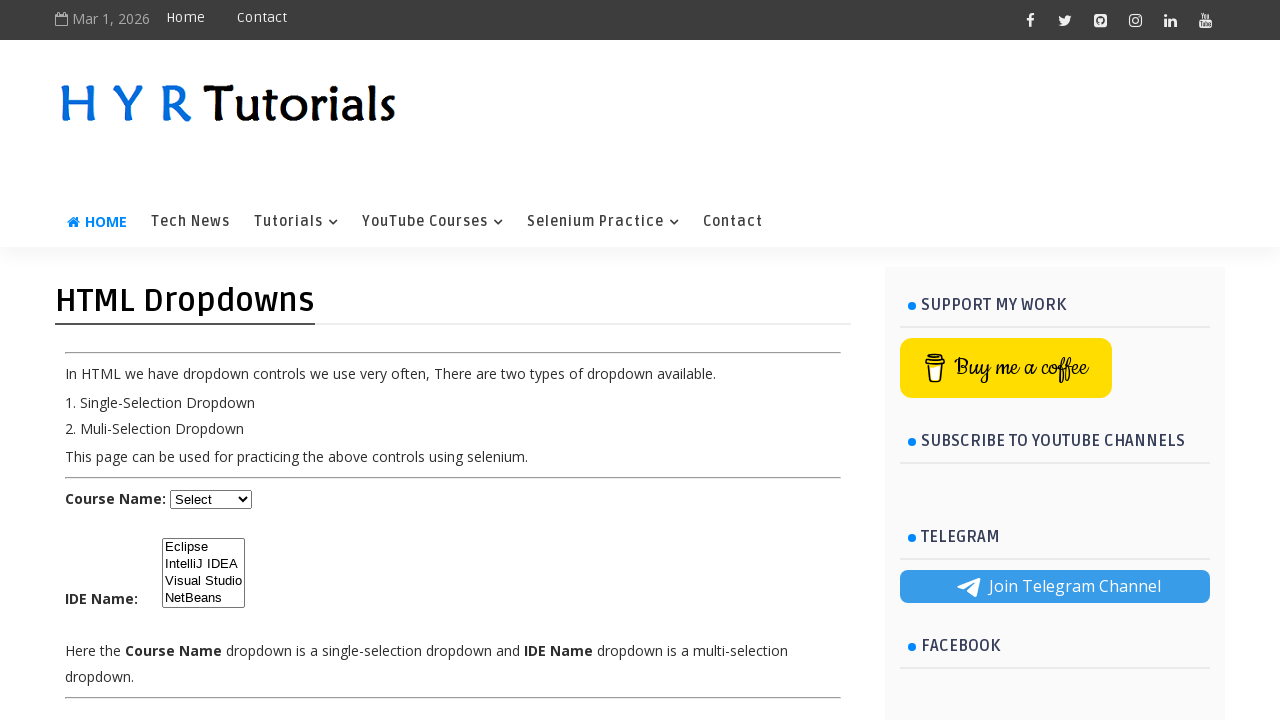

Located the course dropdown element
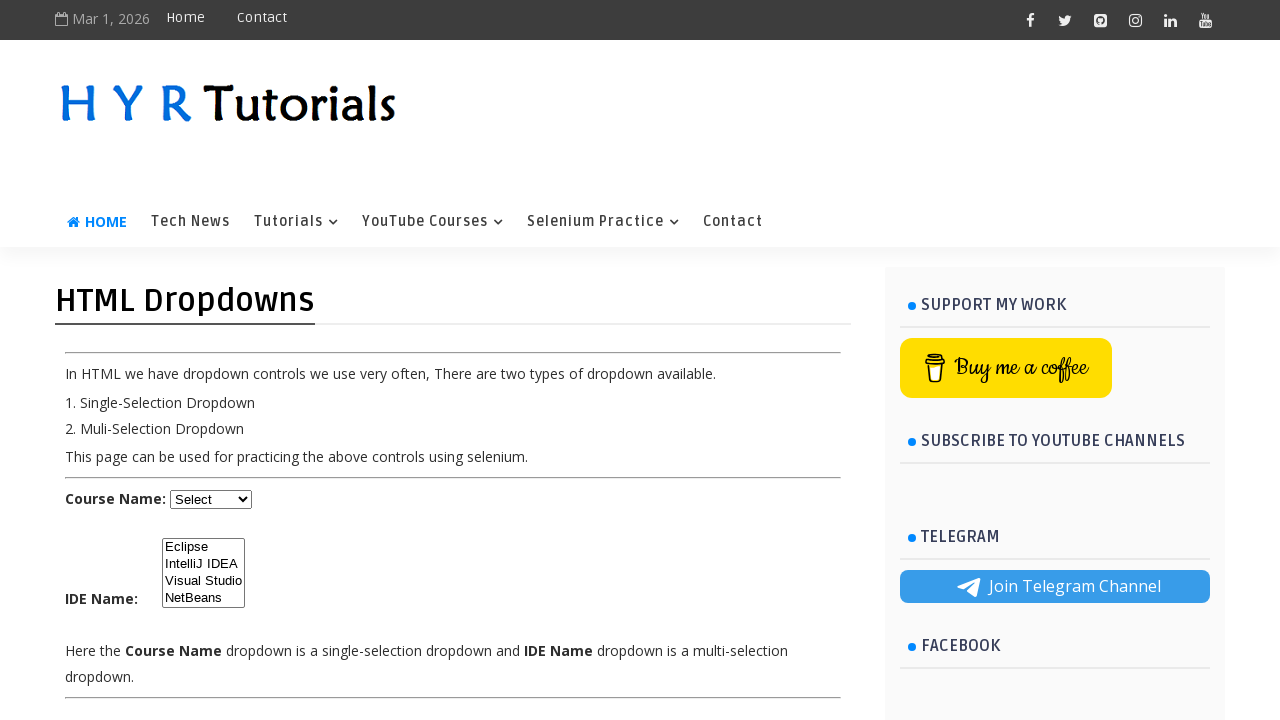

Retrieved all options from the dropdown
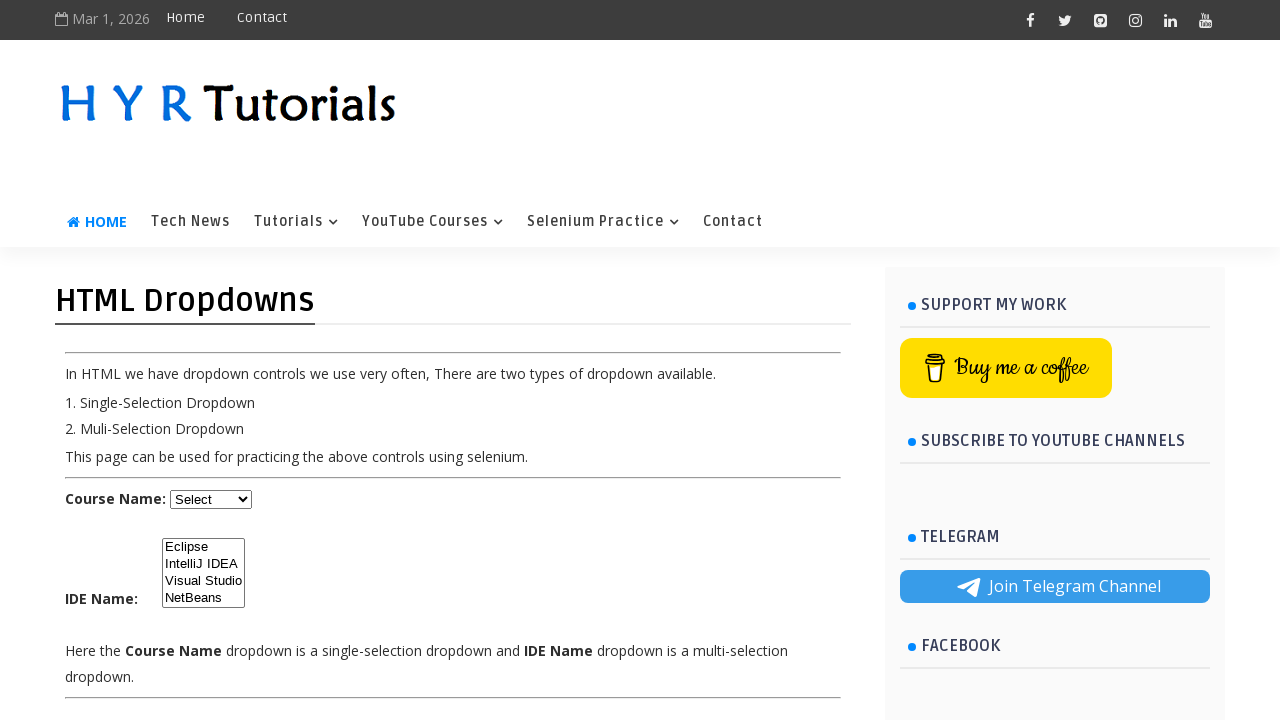

Selected dropdown option: 'Select' on select#course
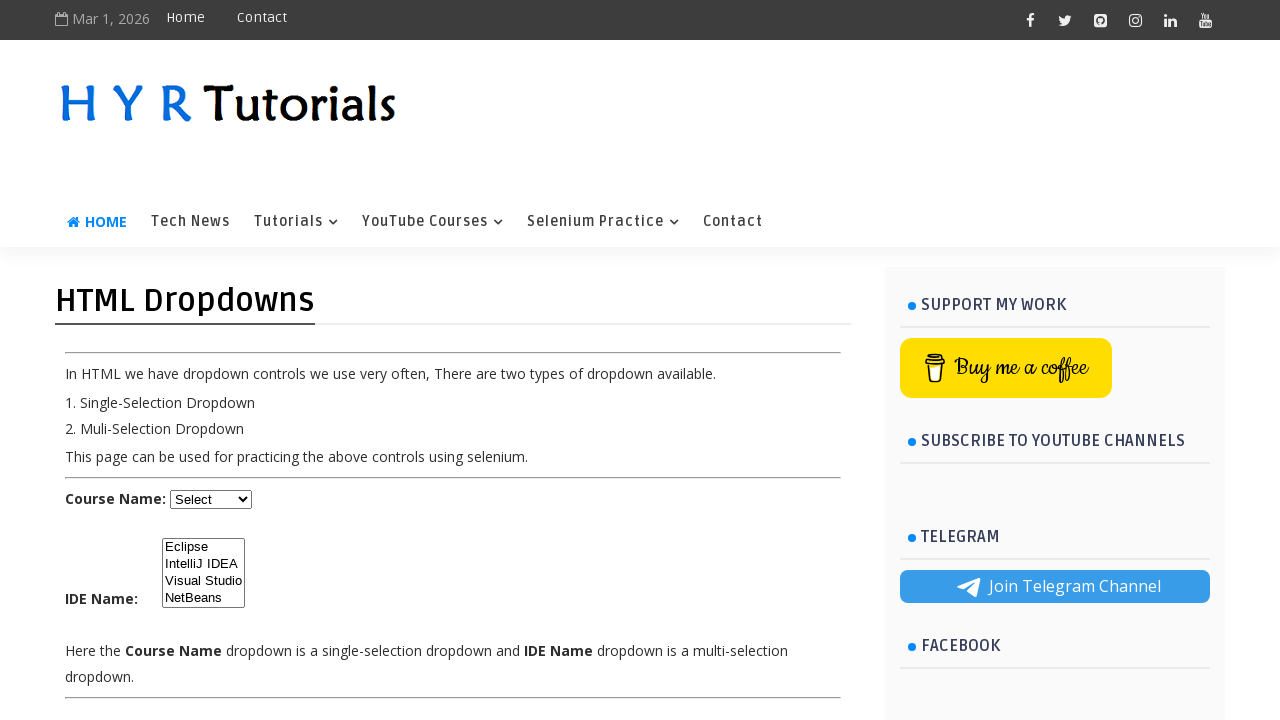

Waited 500ms after selecting 'Select'
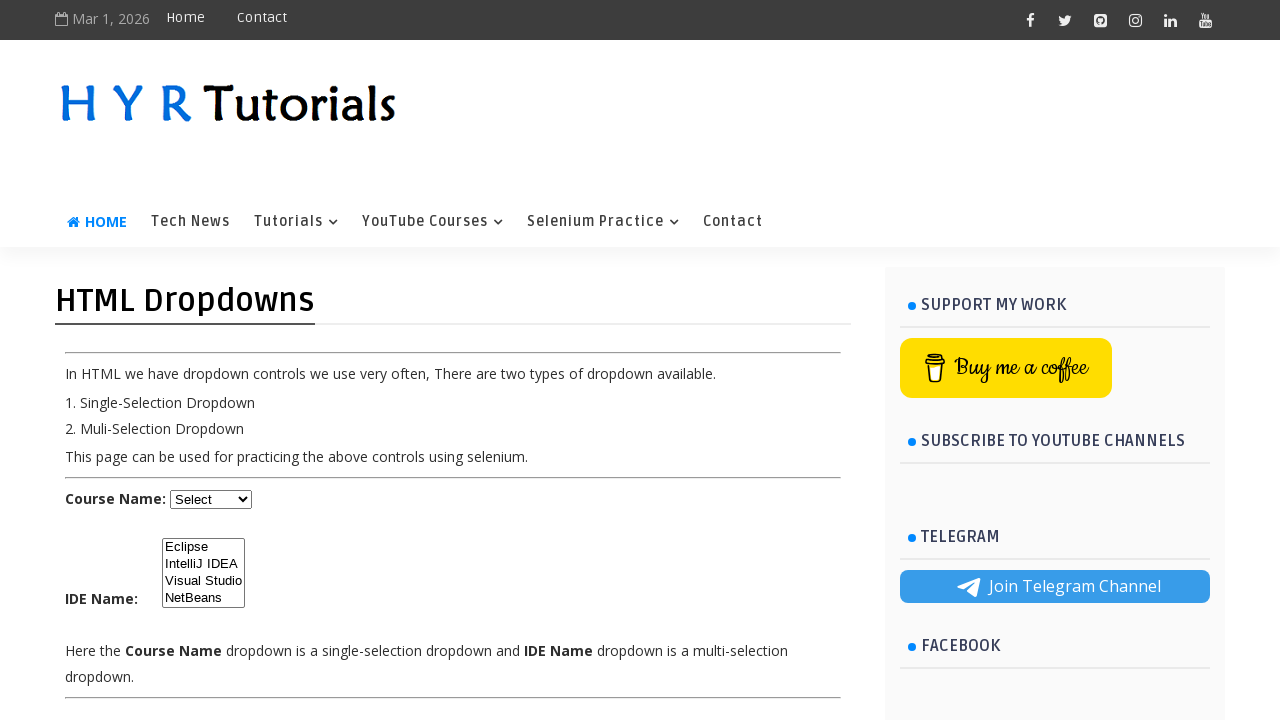

Selected dropdown option: 'Java' on select#course
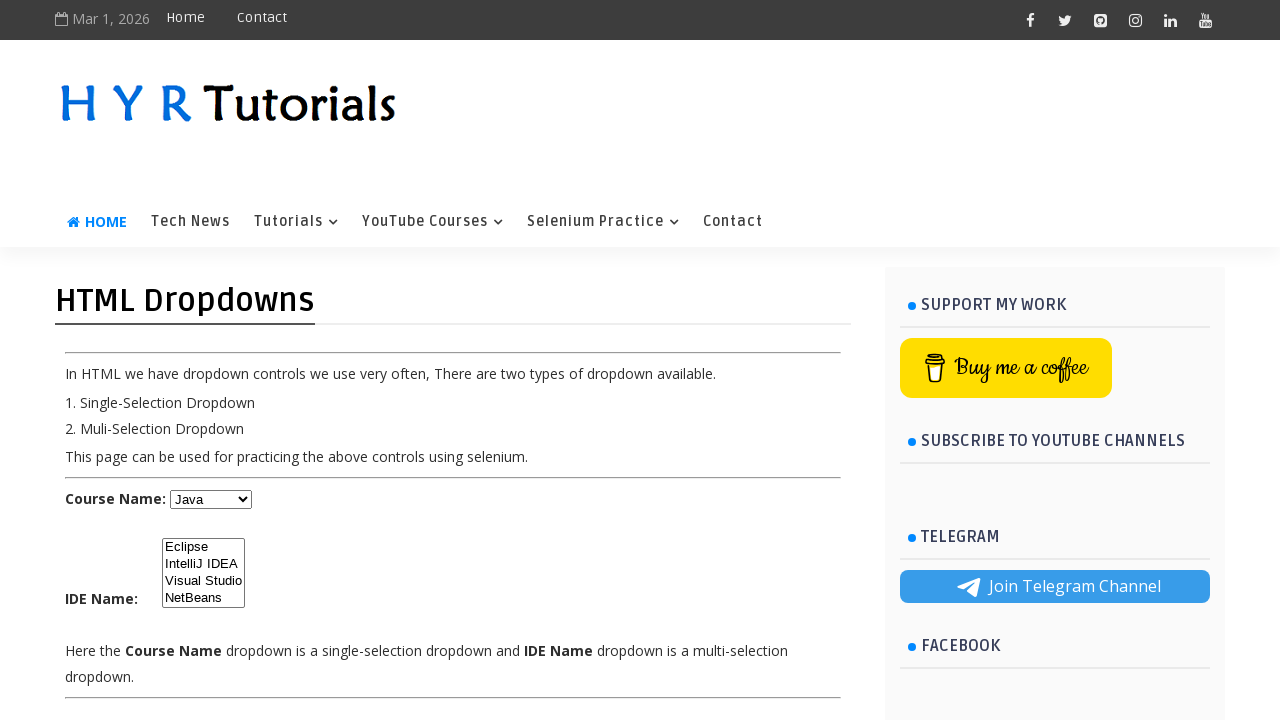

Waited 500ms after selecting 'Java'
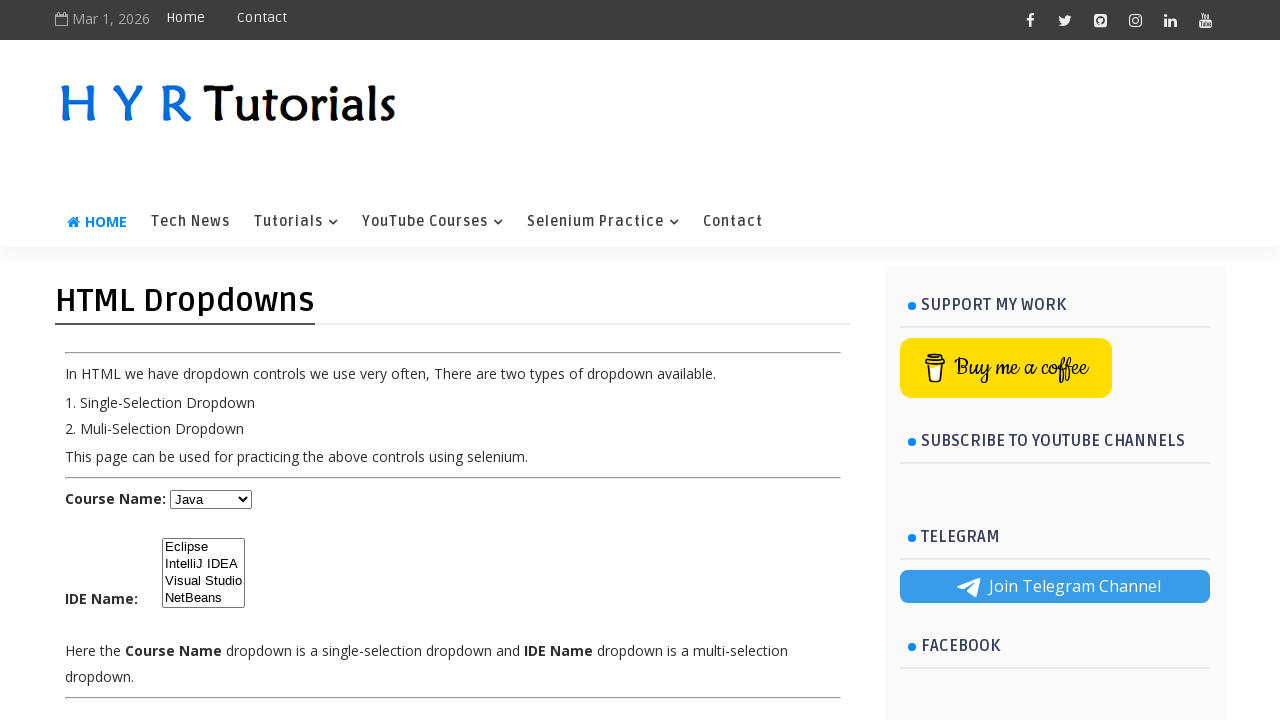

Selected dropdown option: 'Dot Net' on select#course
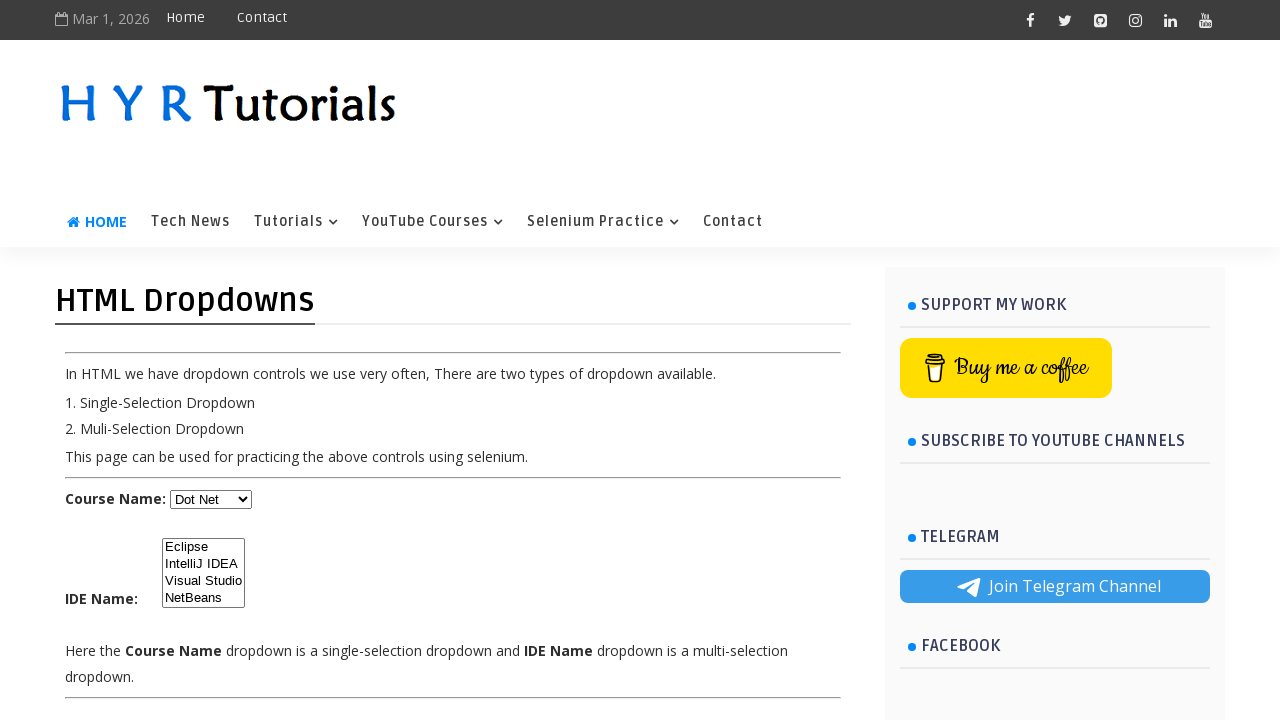

Waited 500ms after selecting 'Dot Net'
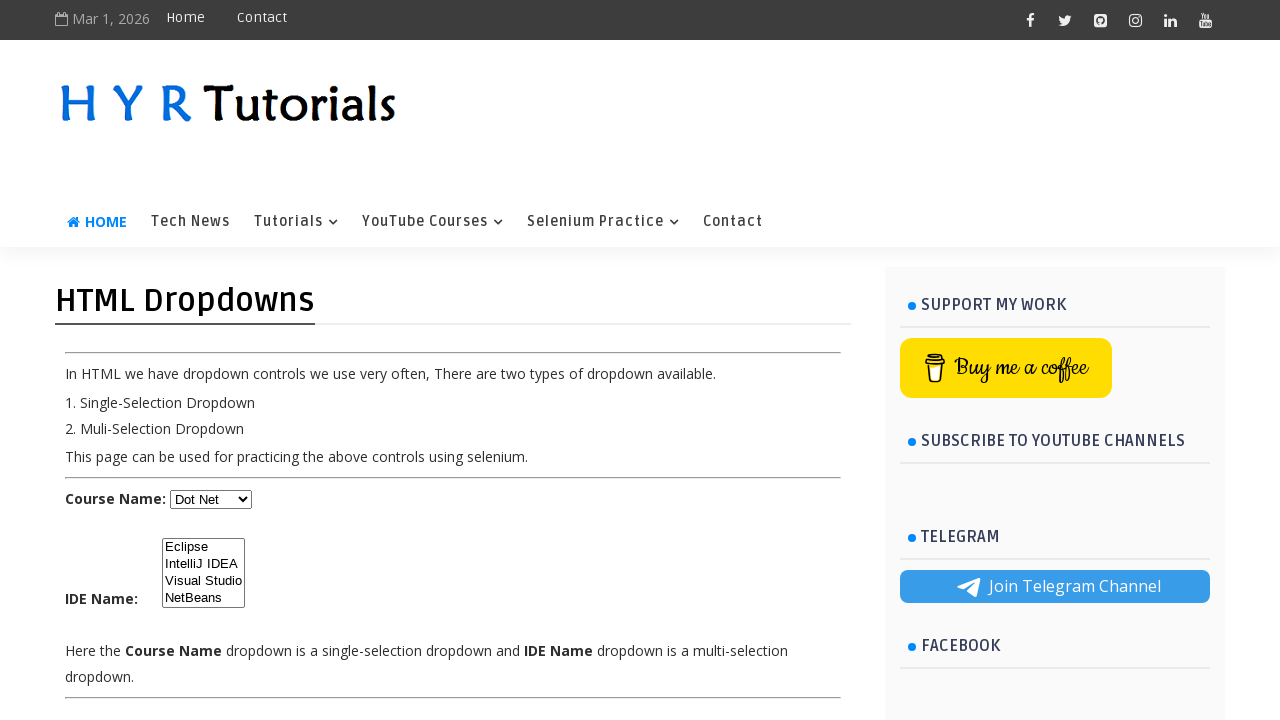

Selected dropdown option: 'Python' on select#course
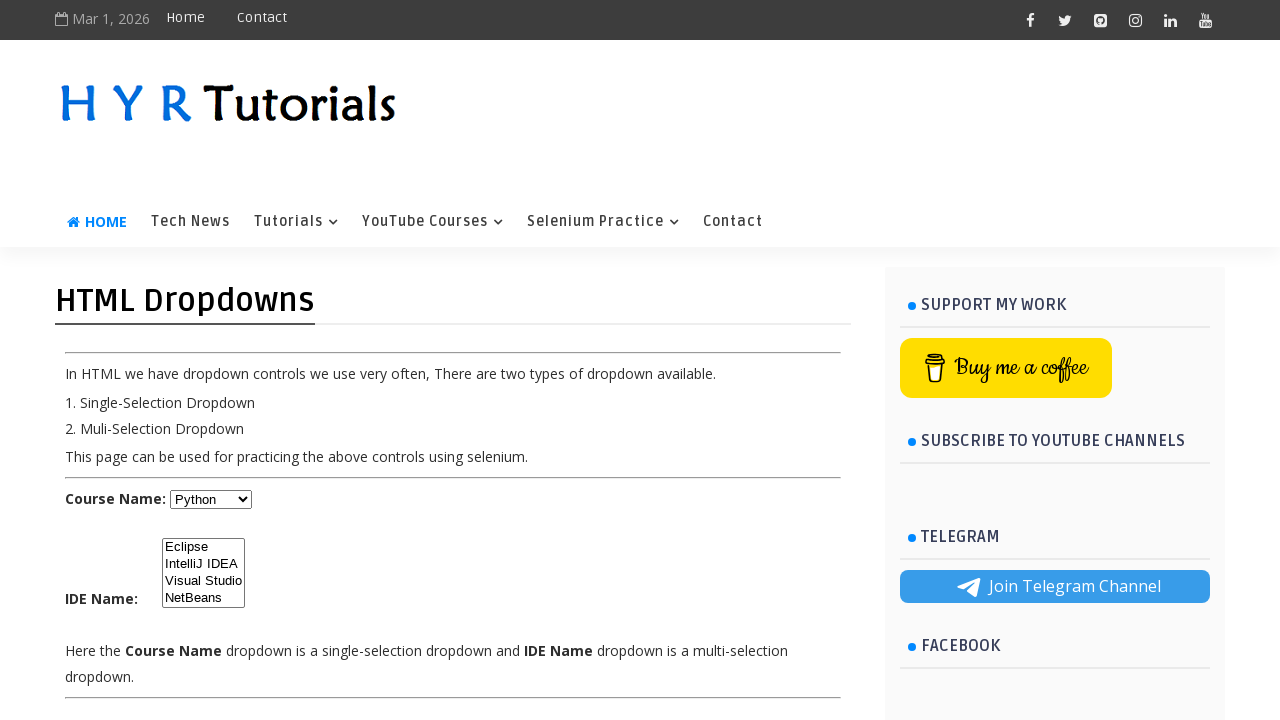

Waited 500ms after selecting 'Python'
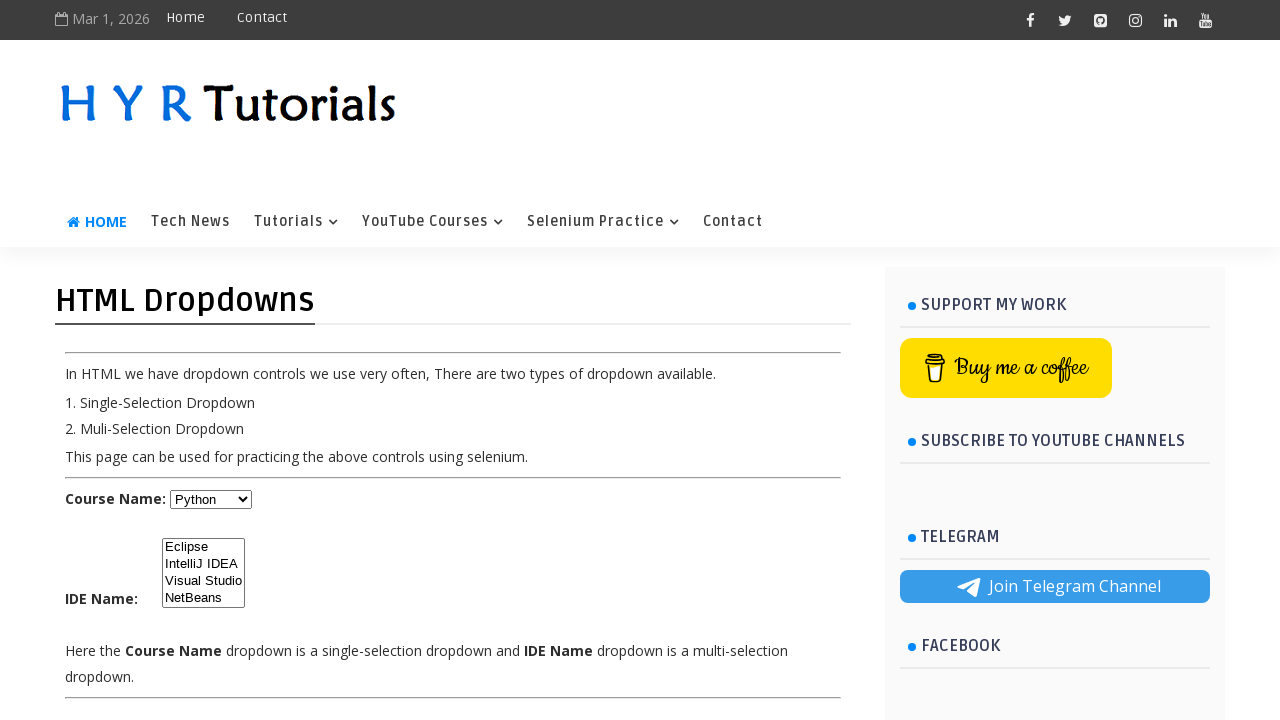

Selected dropdown option: 'Javascript' on select#course
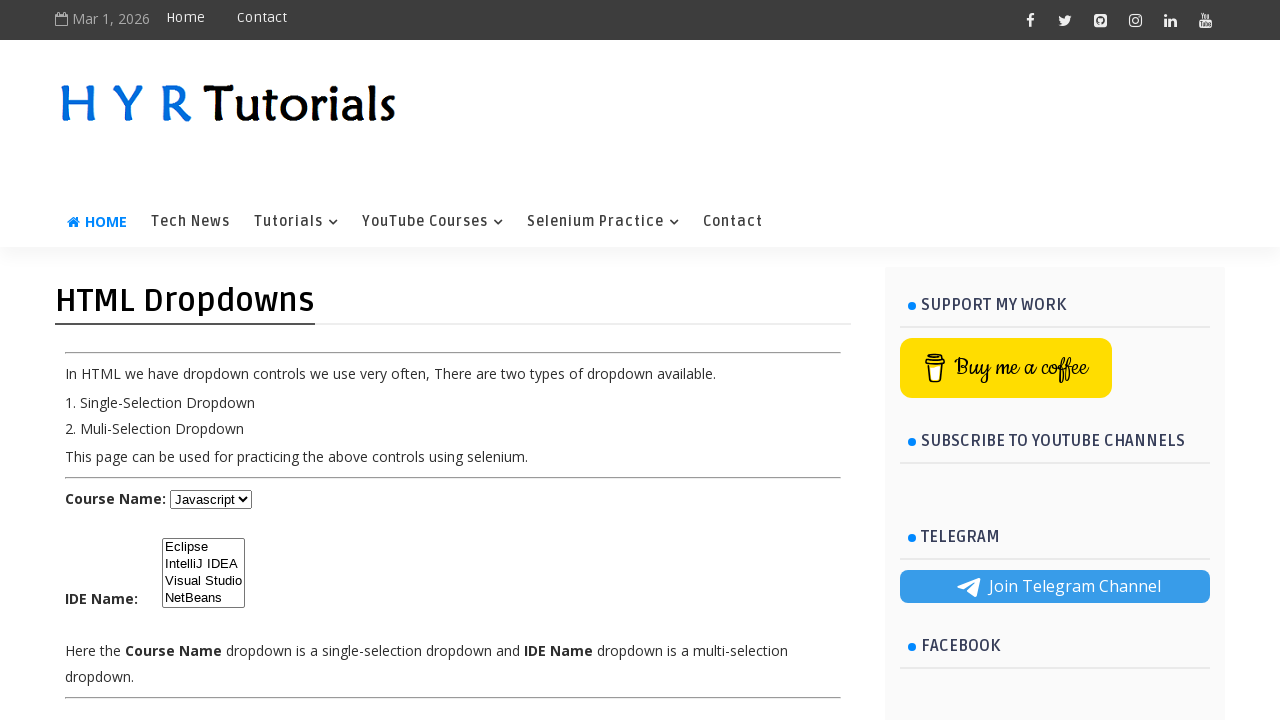

Waited 500ms after selecting 'Javascript'
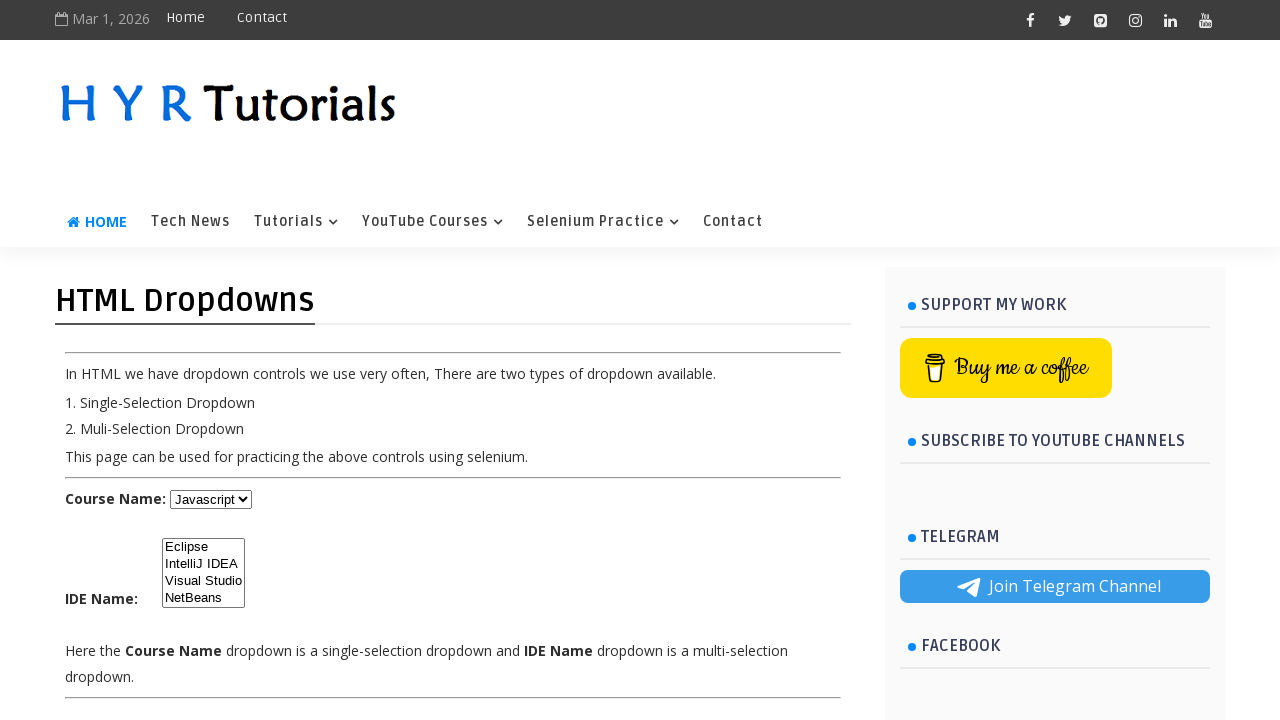

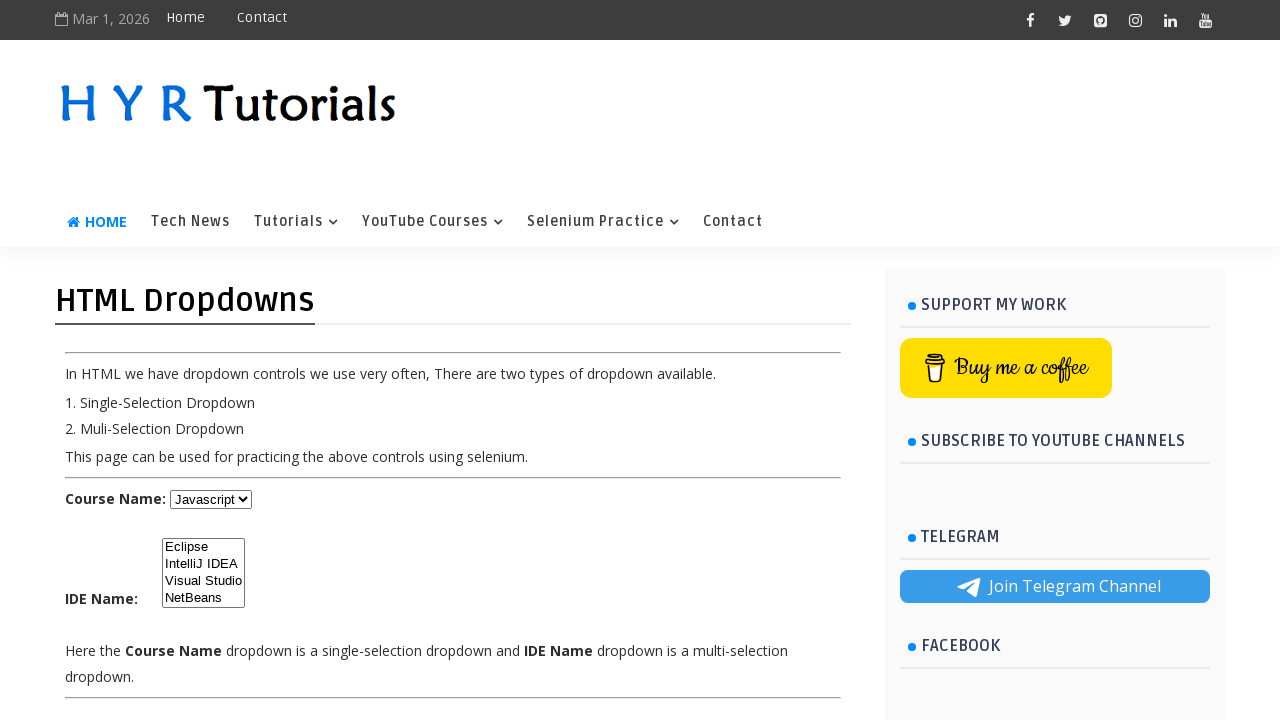